Tests double-click functionality by double-clicking on text within an iframe and verifying that the text color changes to red

Starting URL: https://www.w3schools.com/tags/tryit.asp?filename=tryhtml5_ev_ondblclick2

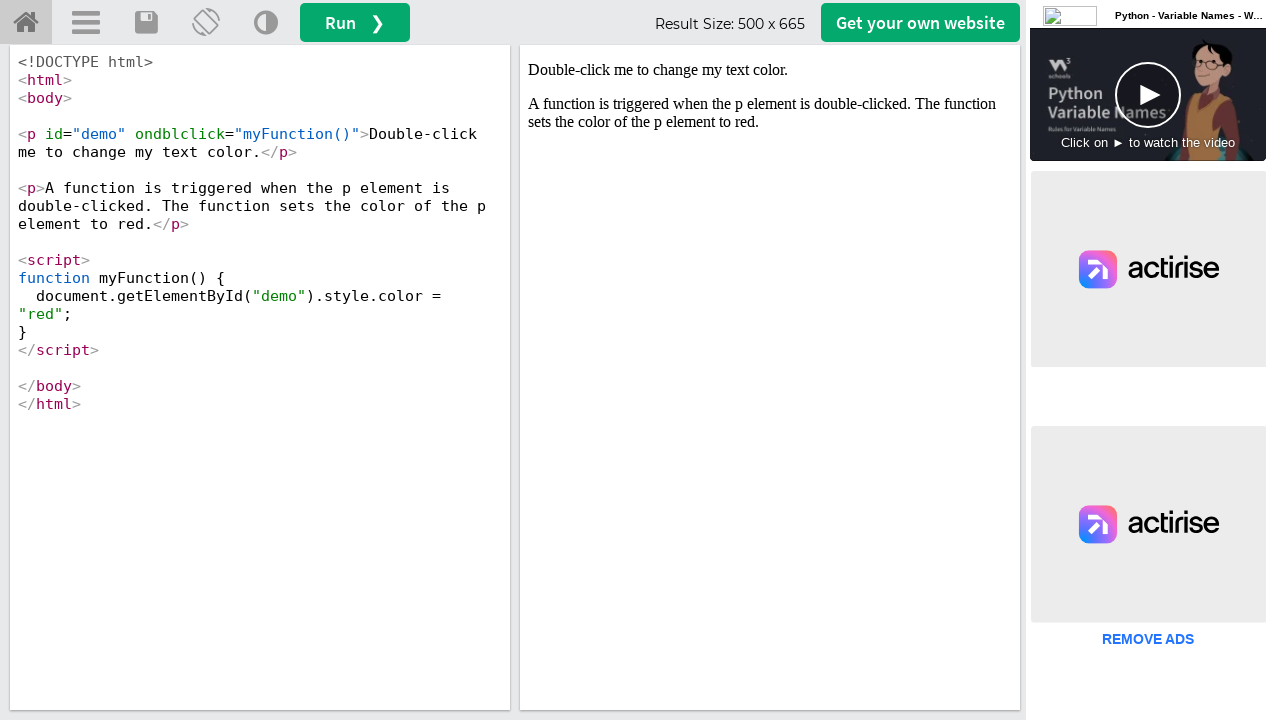

Switched to iframeResult
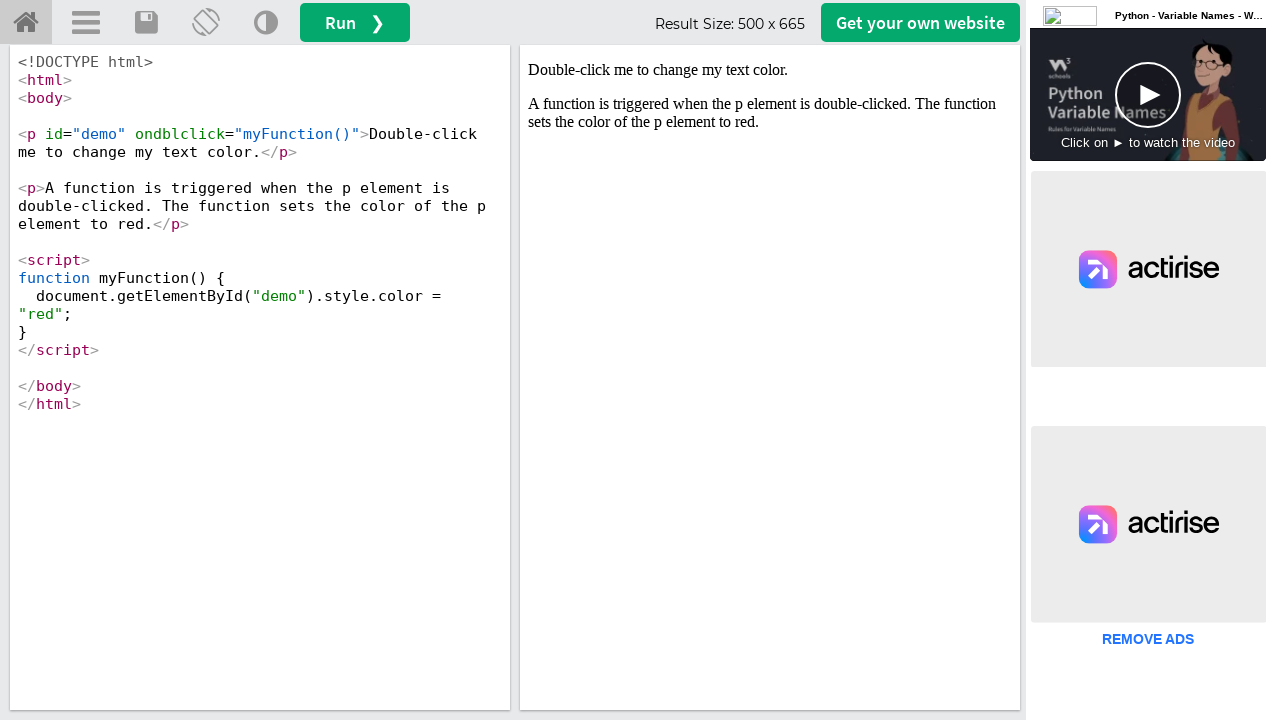

Located text element 'Double-click me to change my text color.'
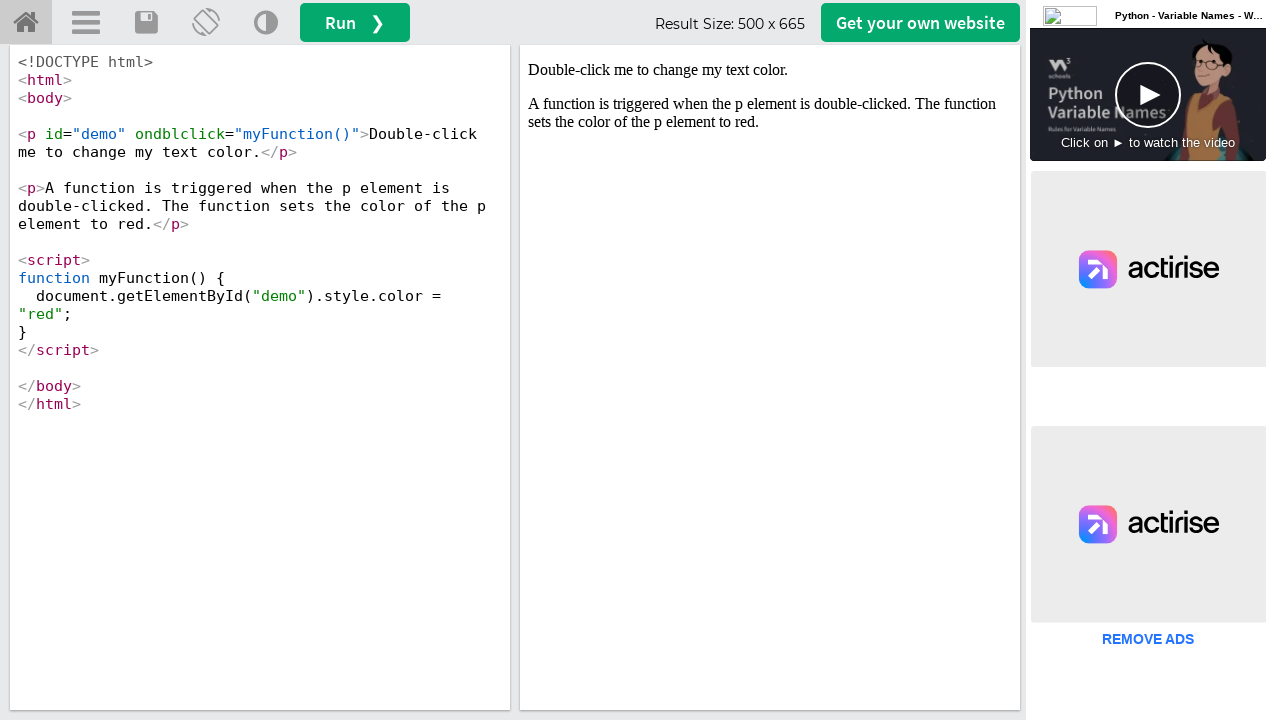

Double-clicked on the text element at (770, 70) on xpath=//p[.='Double-click me to change my text color.']
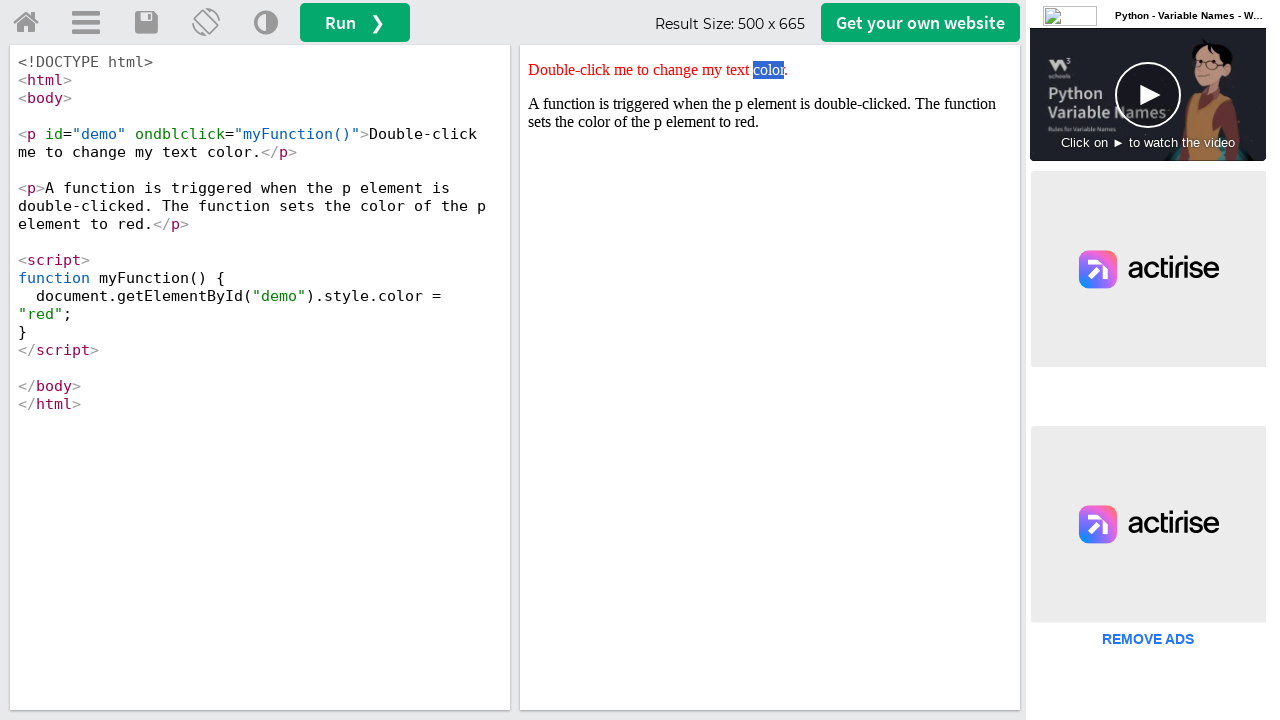

Verified text color changed to red
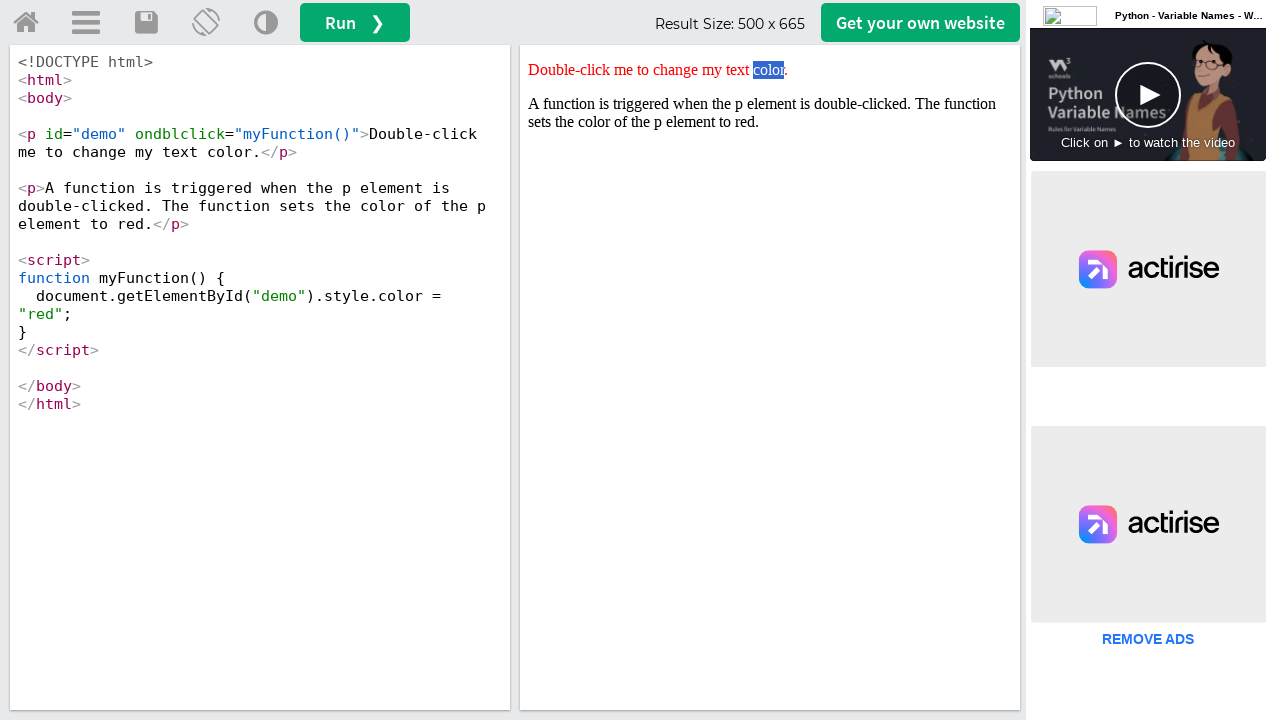

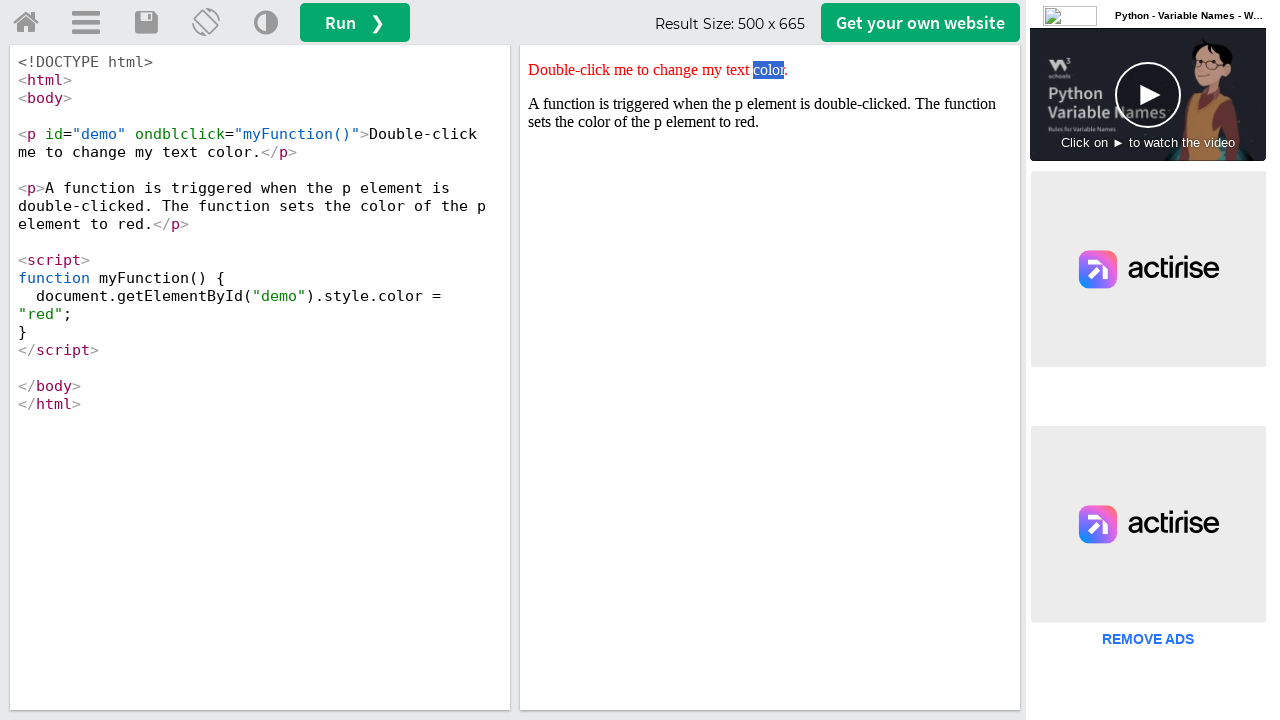